Tests waiting for an element to become visible before clicking it

Starting URL: https://demoqa.com/dynamic-properties

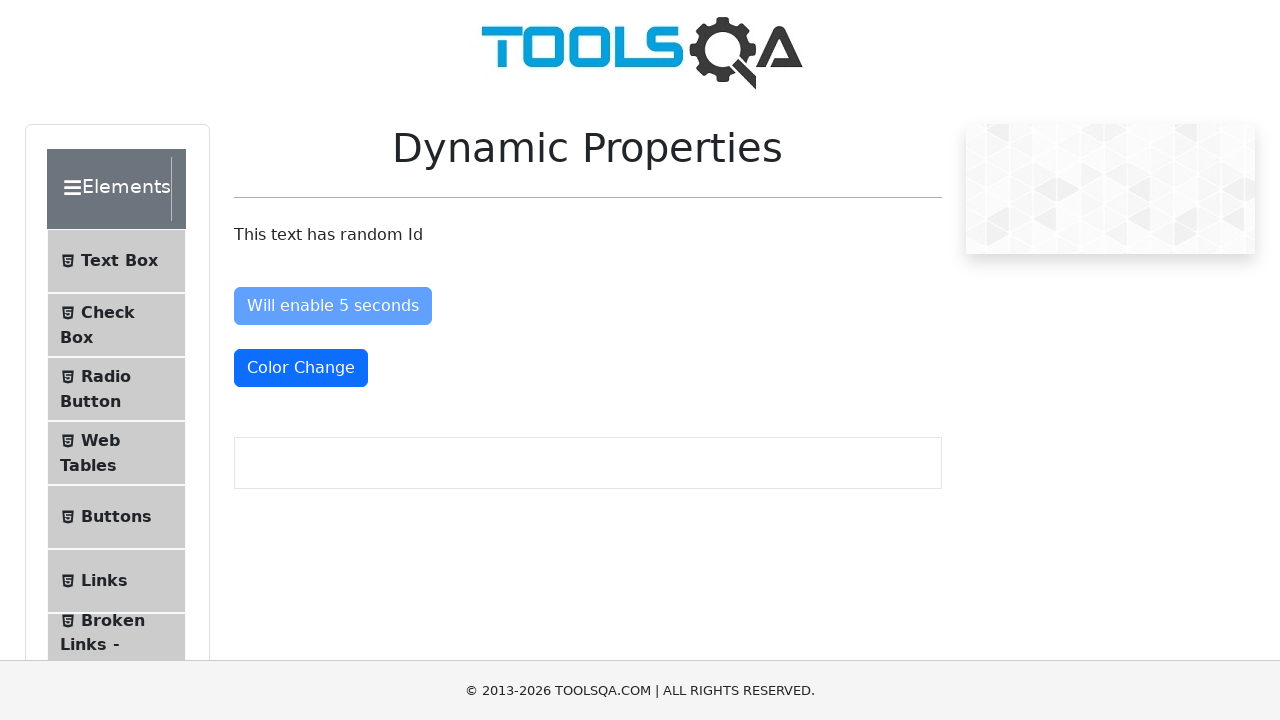

Navigated to https://demoqa.com/dynamic-properties
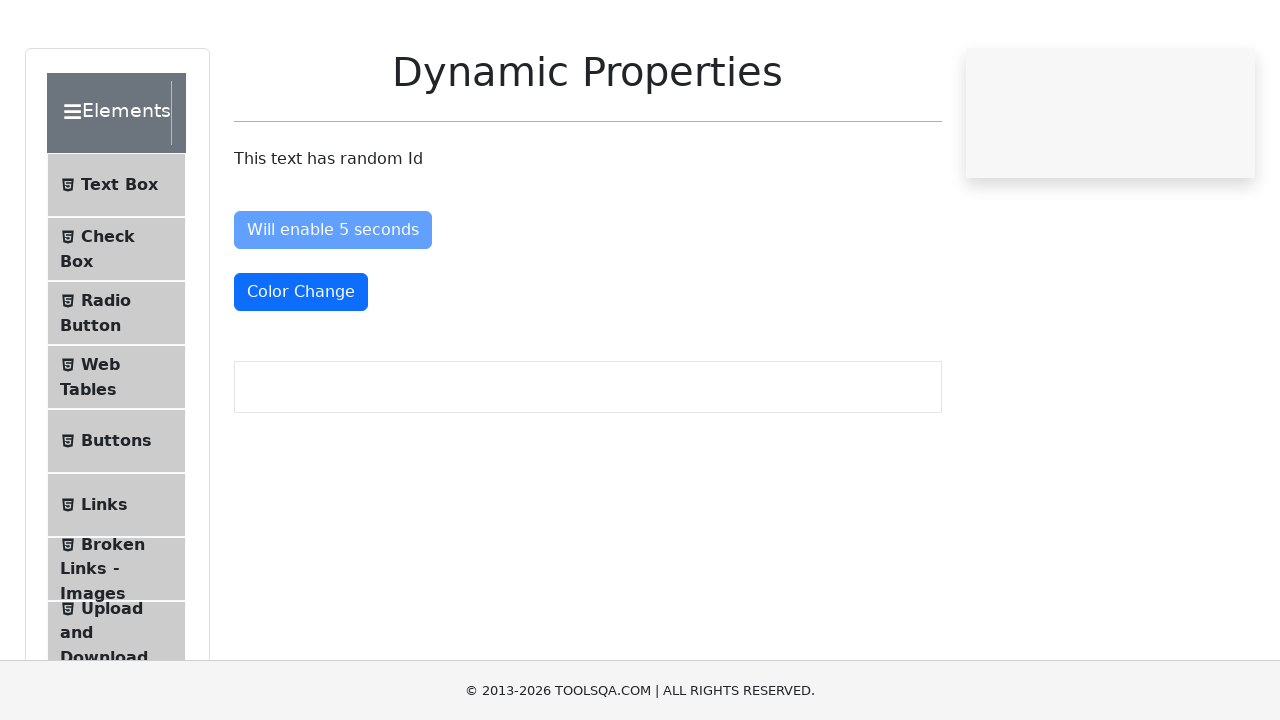

Waited for element #visibleAfter to become visible
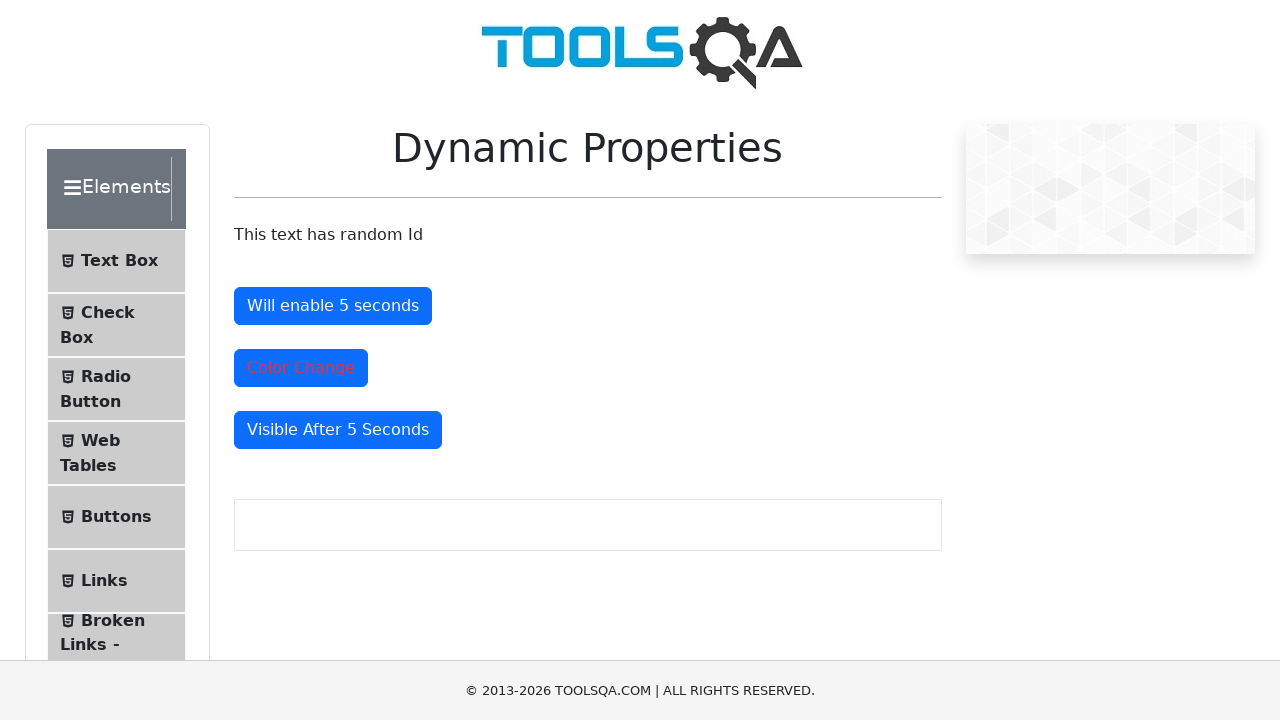

Clicked on the #visibleAfter element at (338, 430) on #visibleAfter
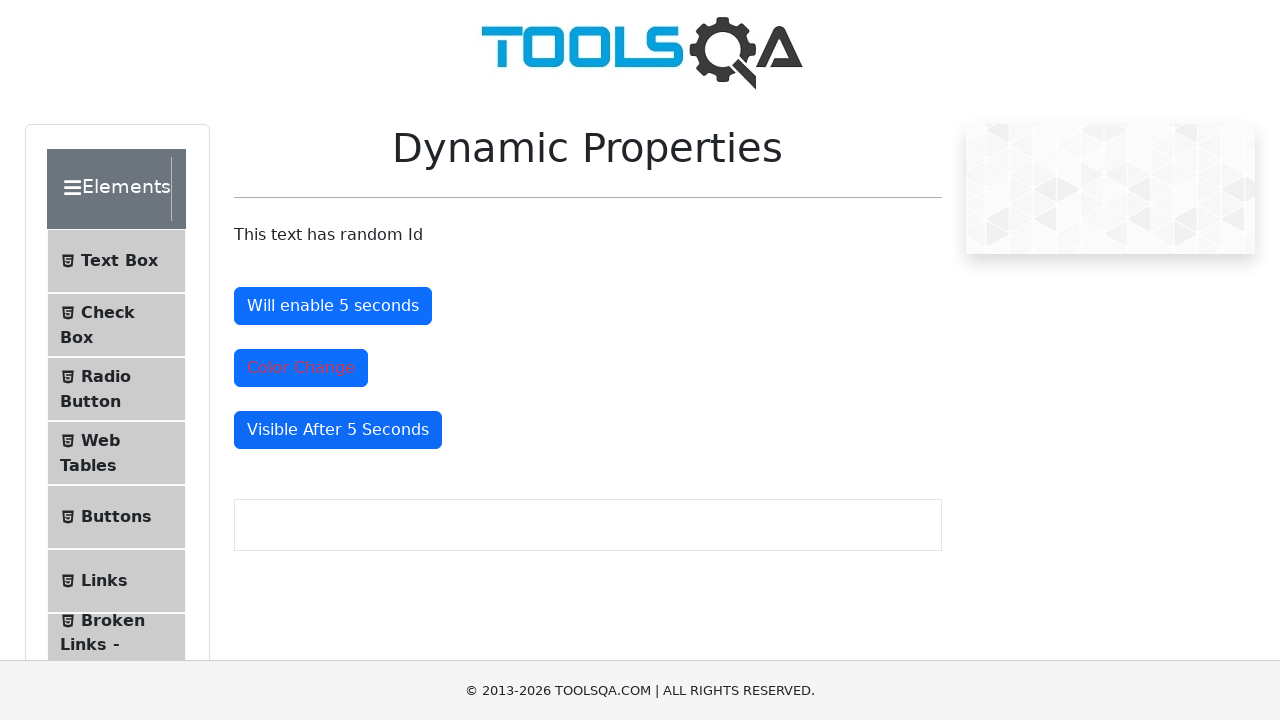

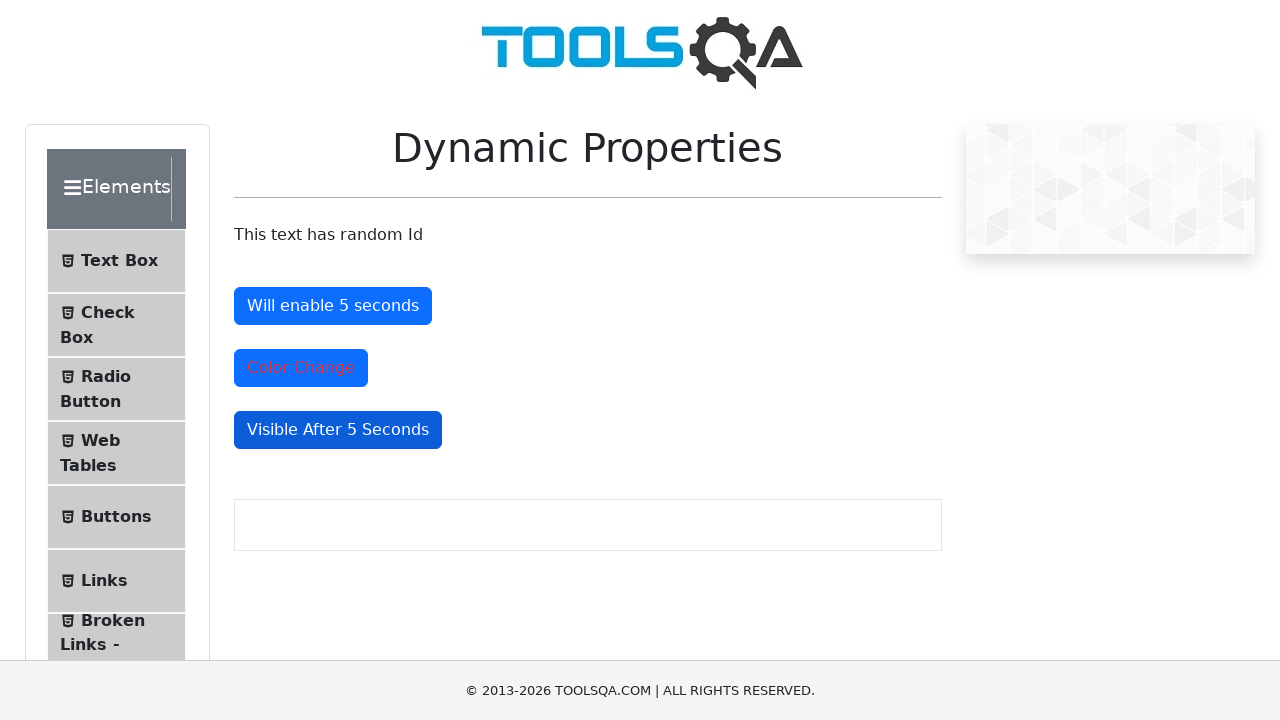